Tests GitHub search functionality by searching for a specific repository, navigating to it, clicking on the Issues tab, and verifying that a specific issue exists.

Starting URL: https://github.com/

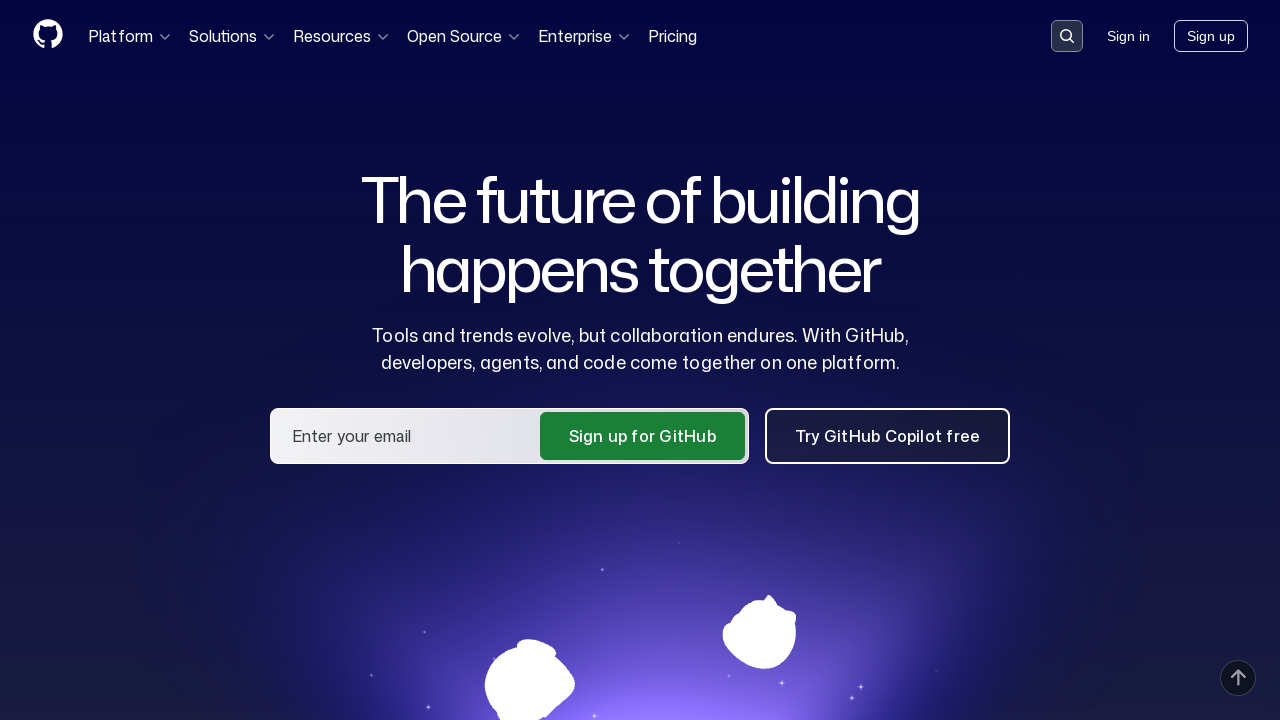

Clicked search button in header at (1067, 36) on .header-search-button
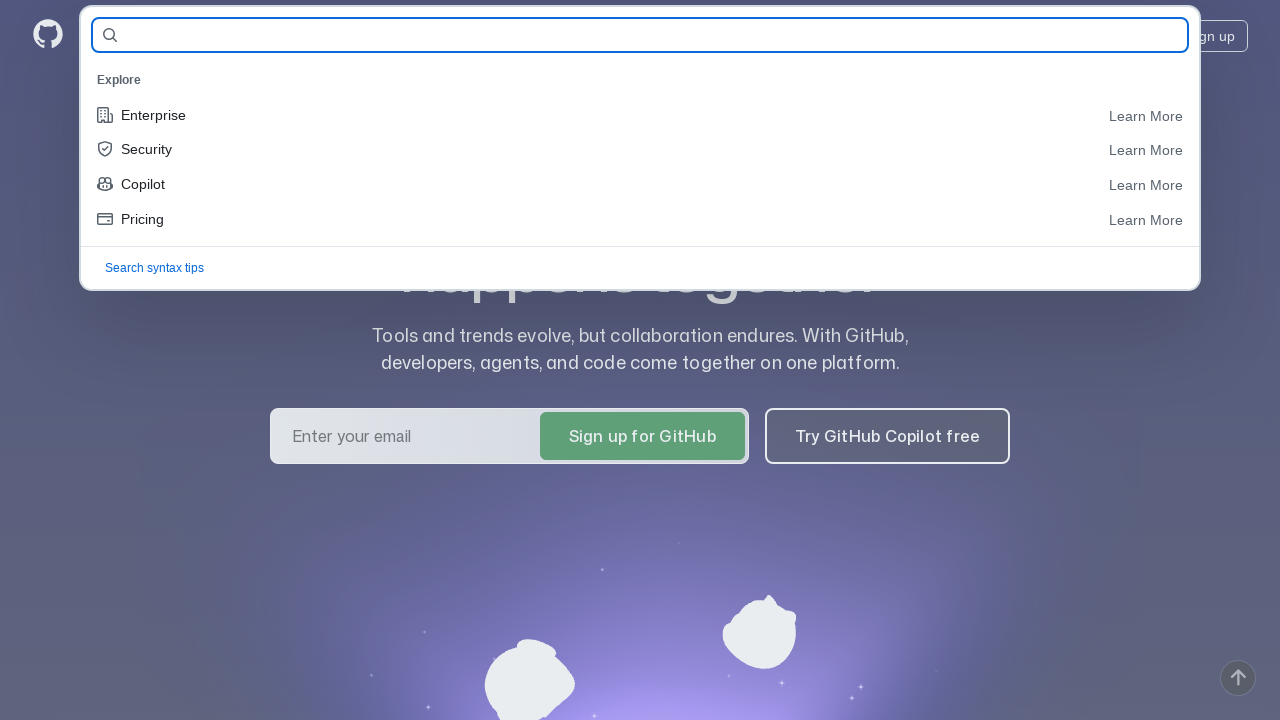

Clicked search input field at (656, 36) on #query-builder-test
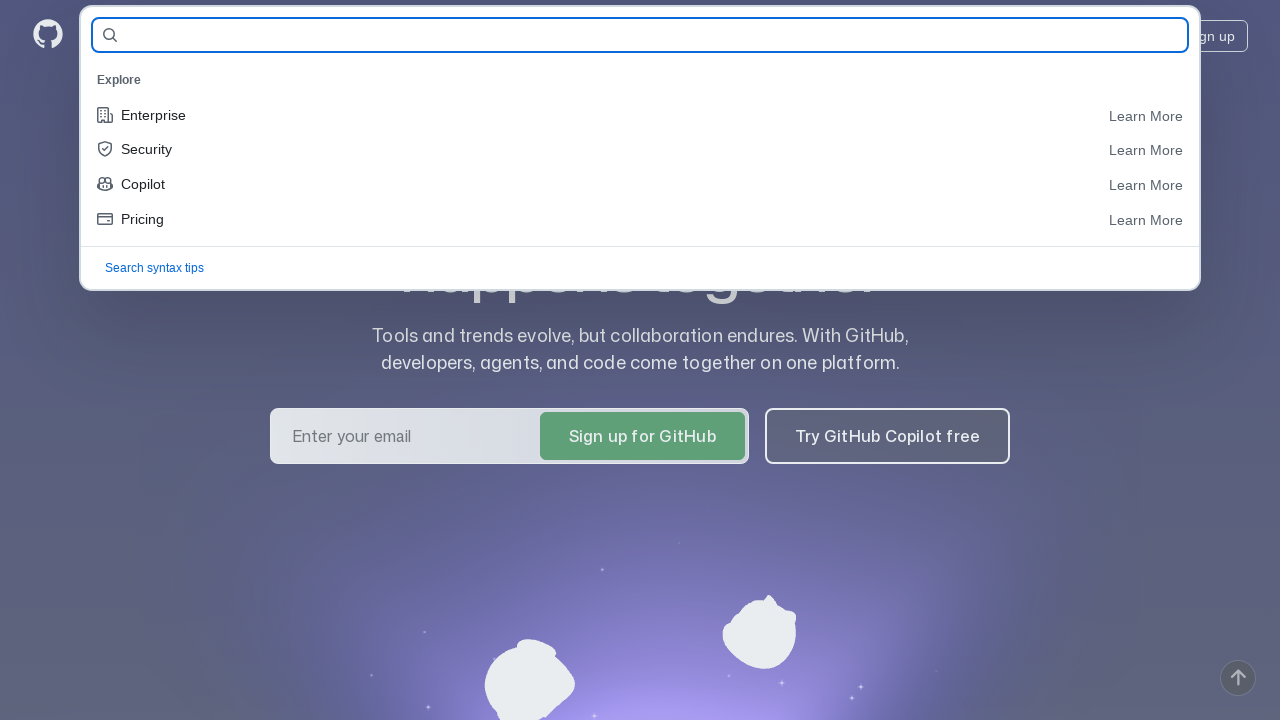

Filled search field with repository name 'annashelyakina/demoqa-tests-38' on #query-builder-test
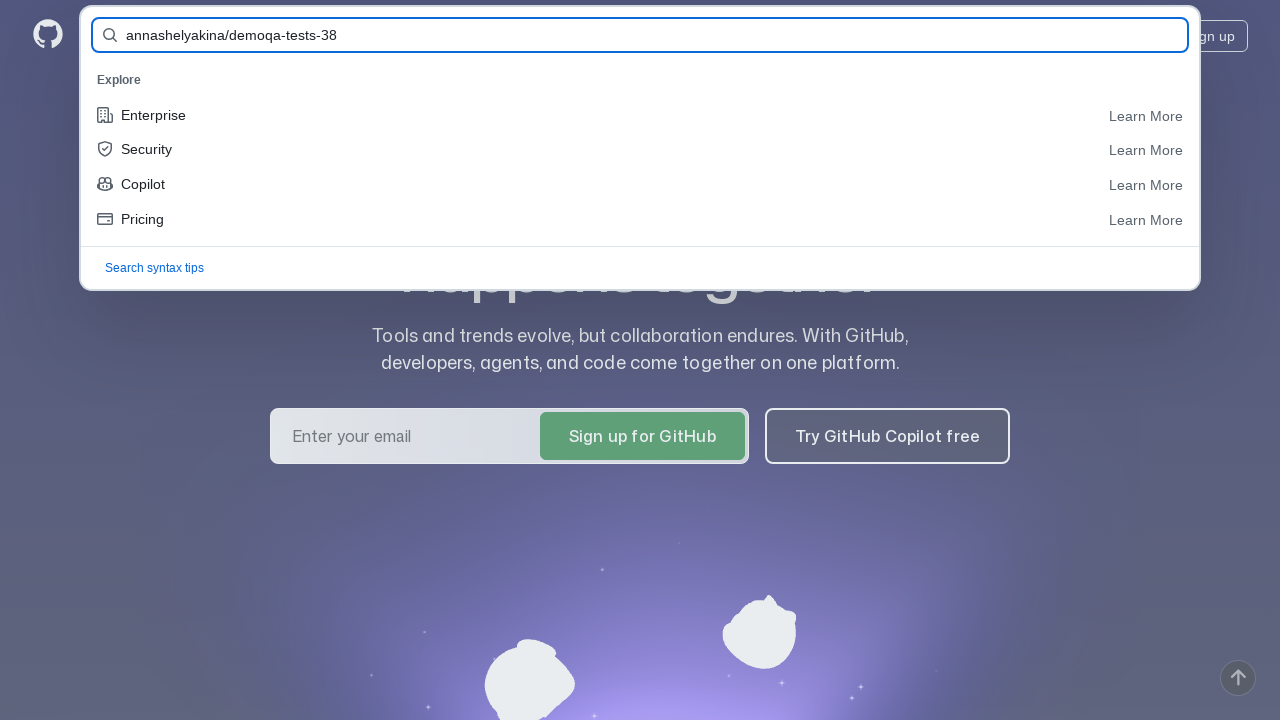

Pressed Enter to submit search form on #query-builder-test
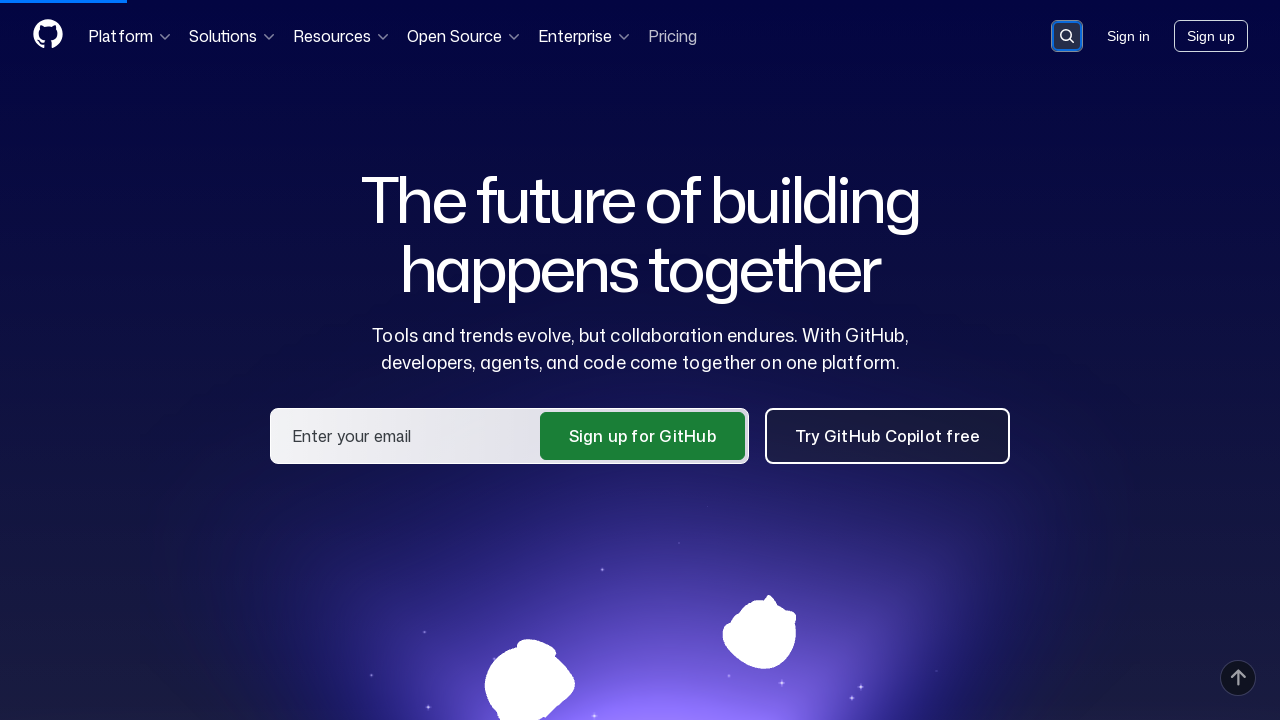

Clicked repository link in search results at (494, 161) on a:has-text('annashelyakina/demoqa-tests-38')
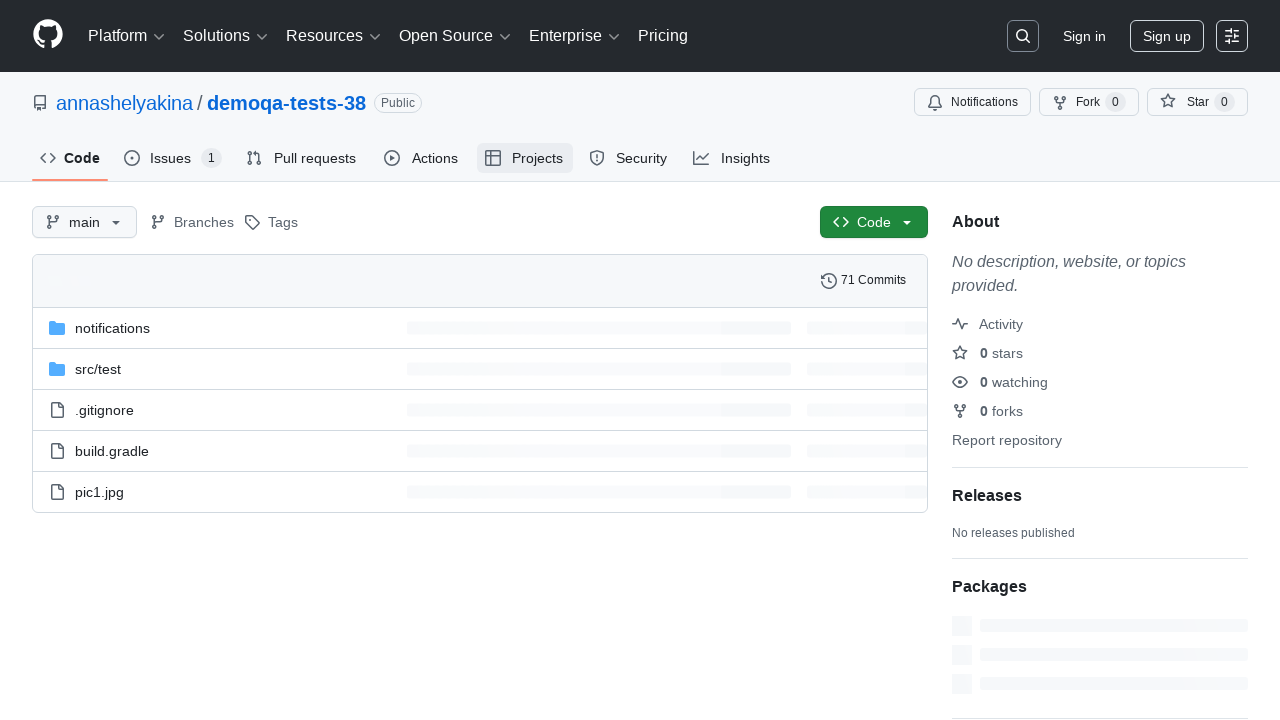

Clicked Issues tab at (173, 158) on #issues-tab
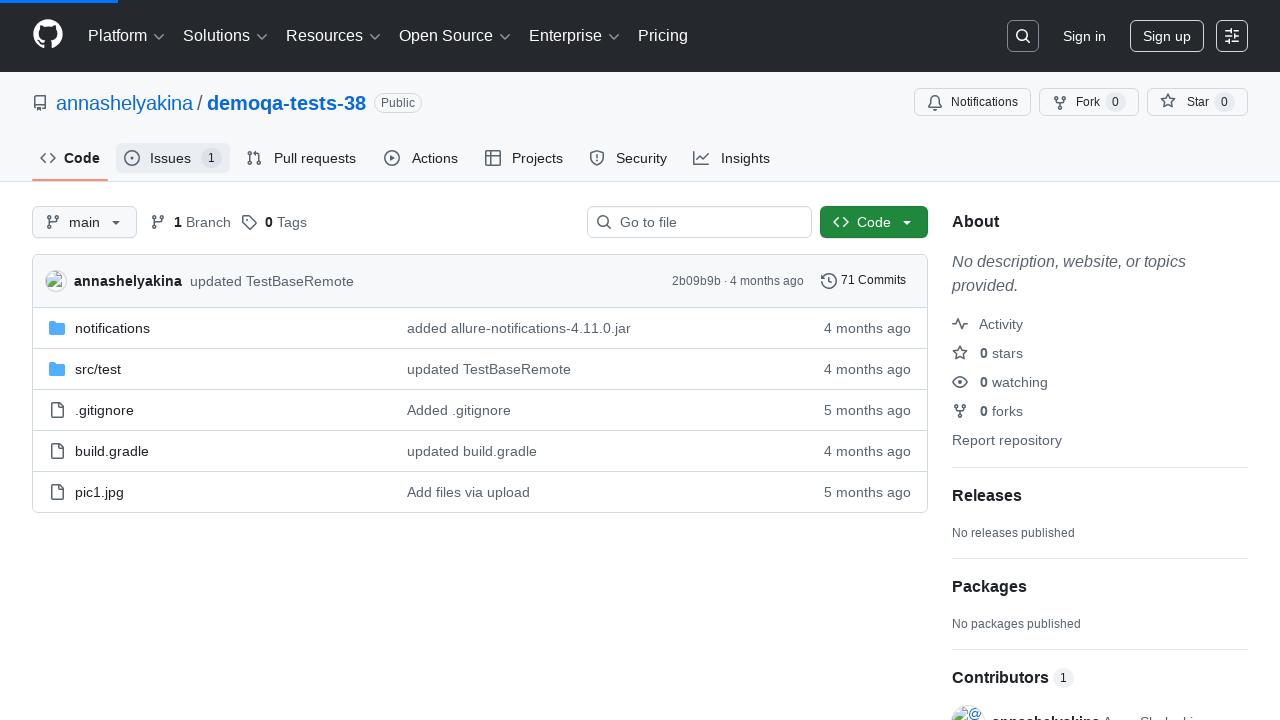

Verified test issue 'This is my test issue' exists
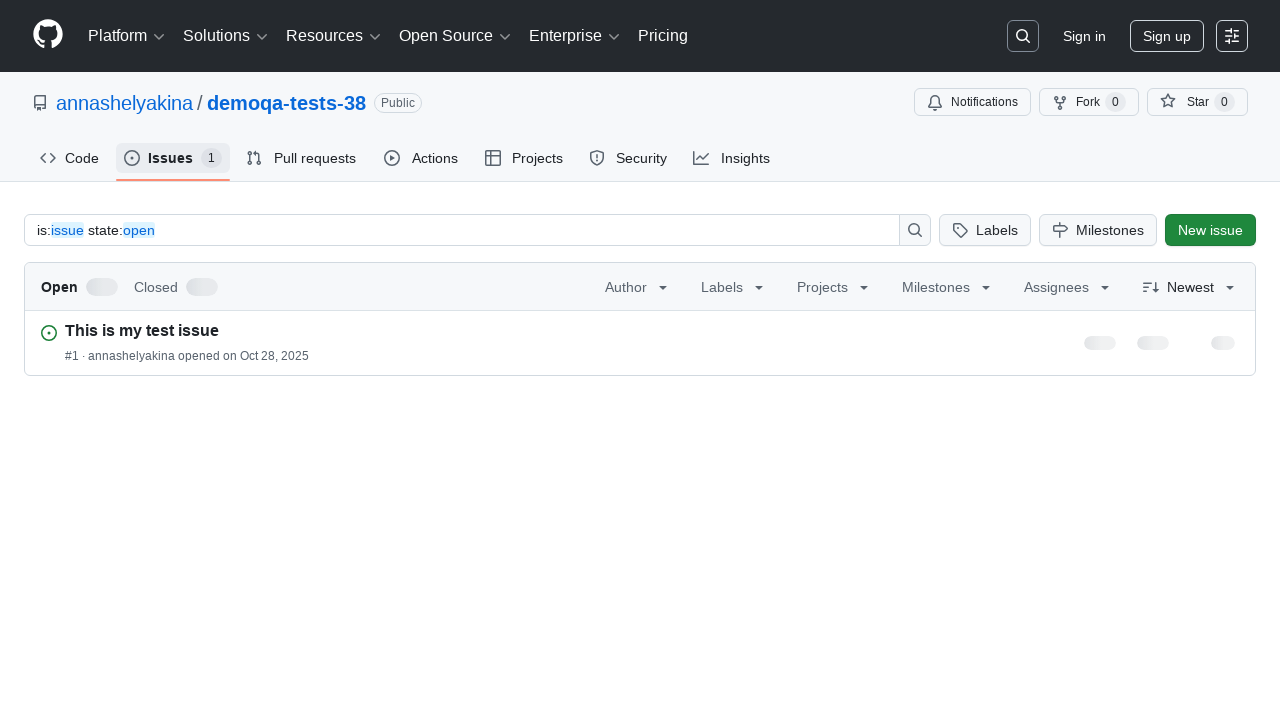

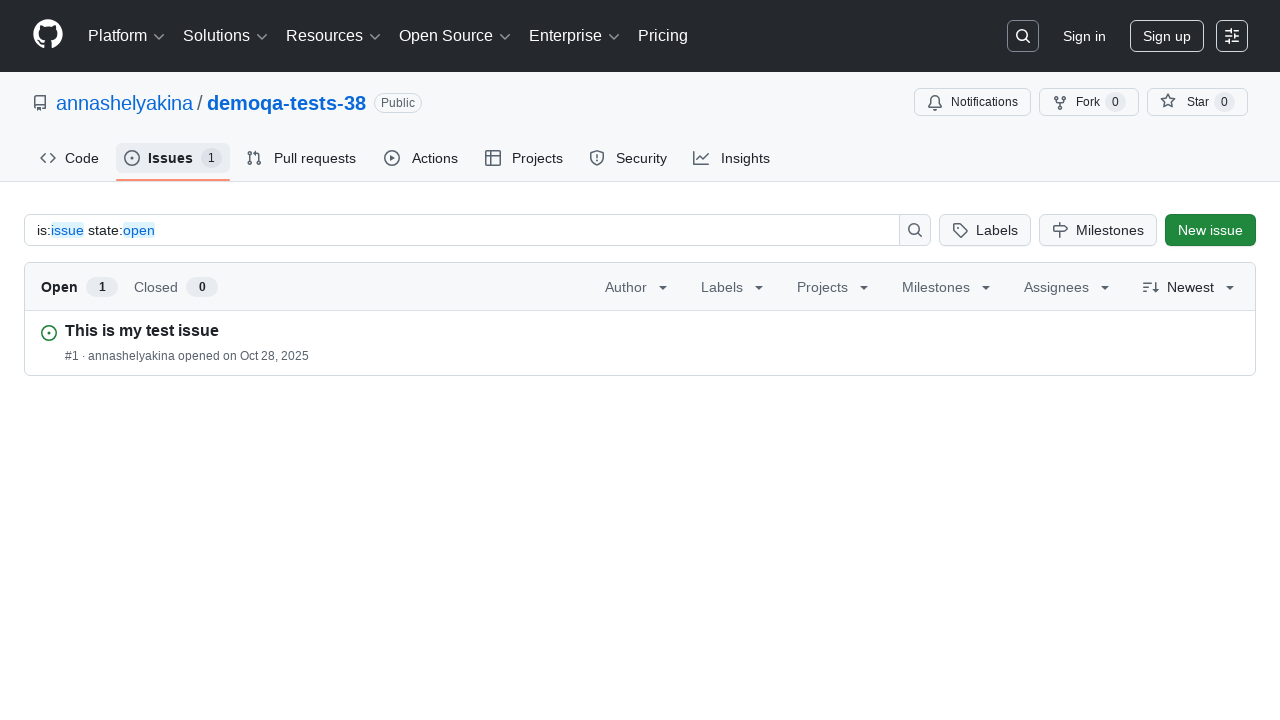